Navigates to Quizlet main page and verifies the page title loads correctly

Starting URL: https://quizlet.com

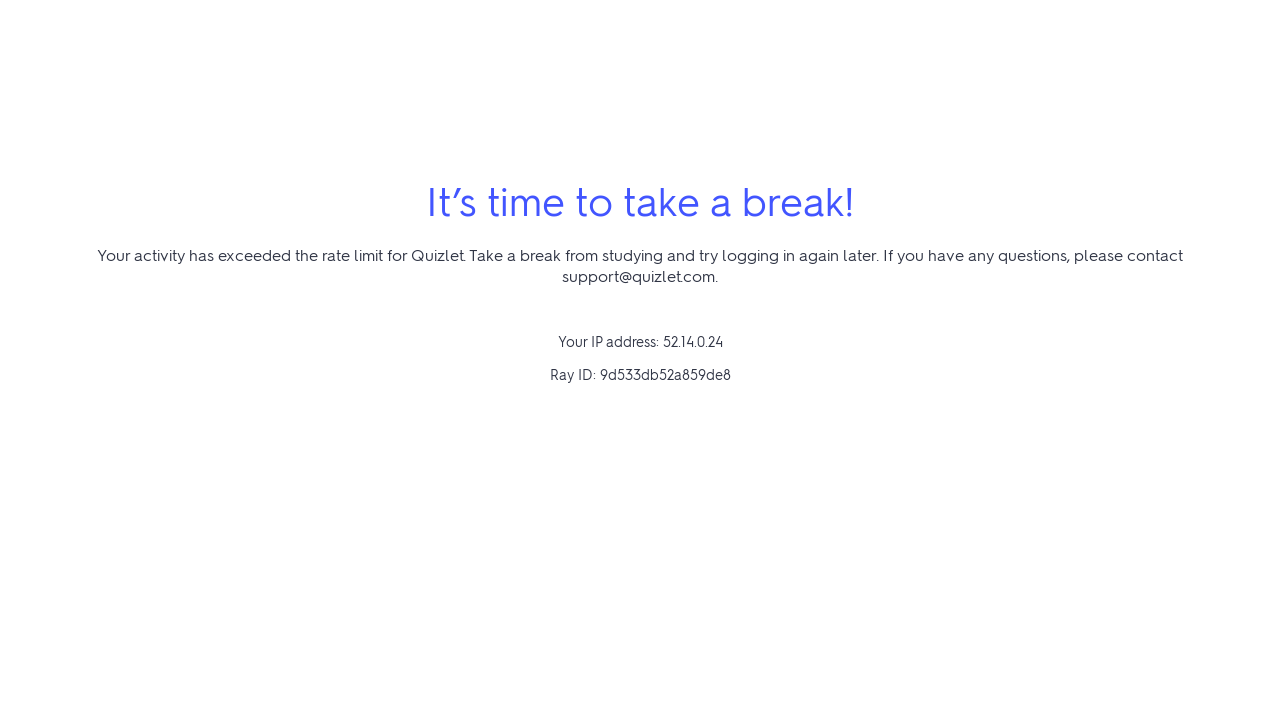

Navigated to Quizlet main page at https://quizlet.com
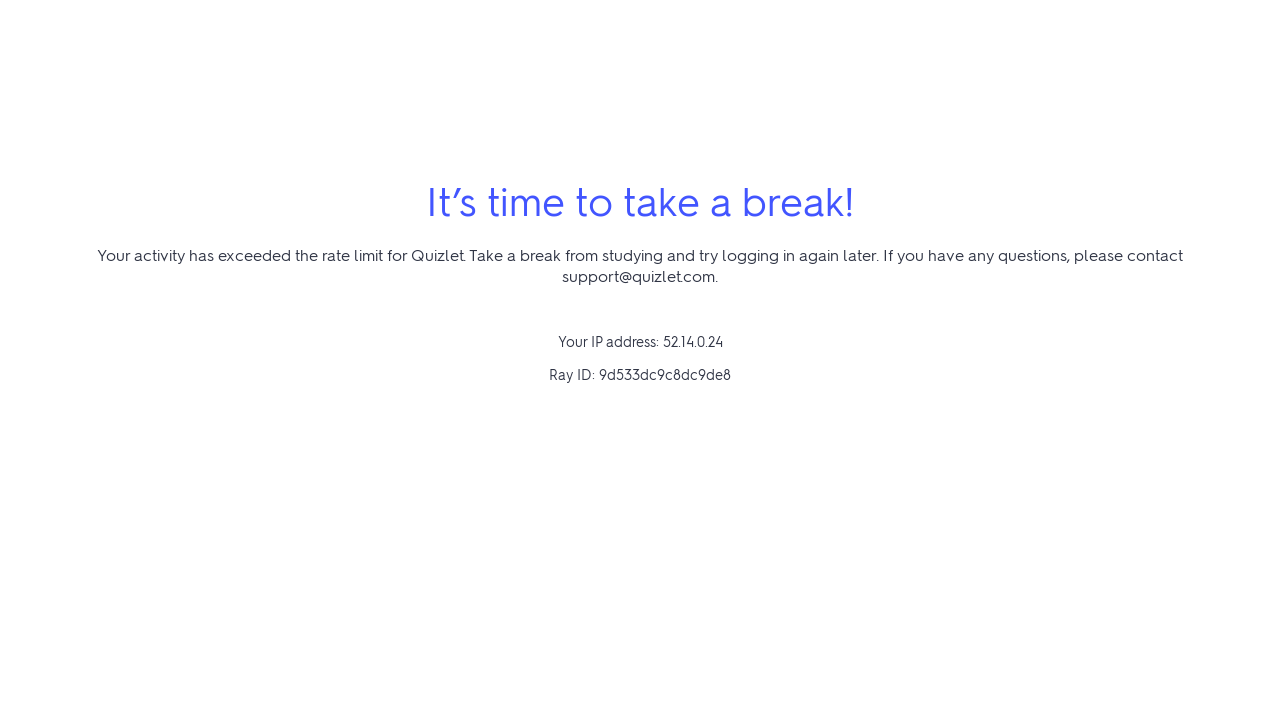

Page DOM content loaded
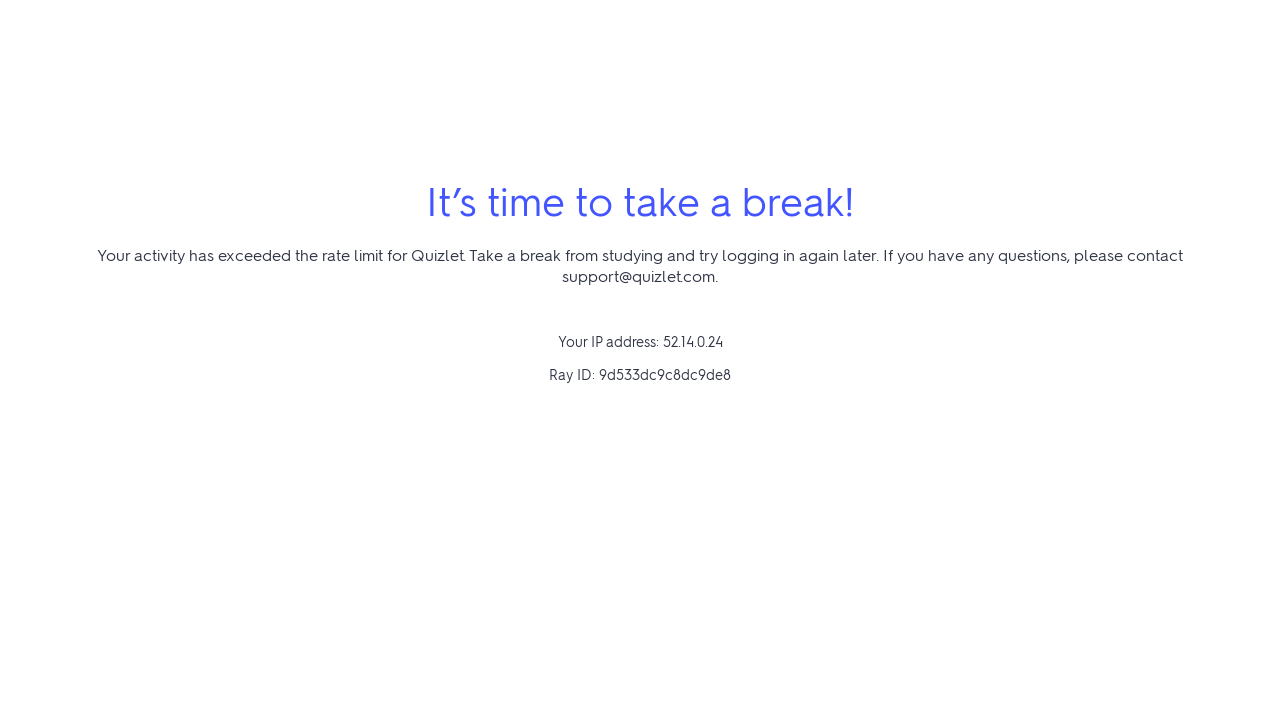

Verified page title loads correctly
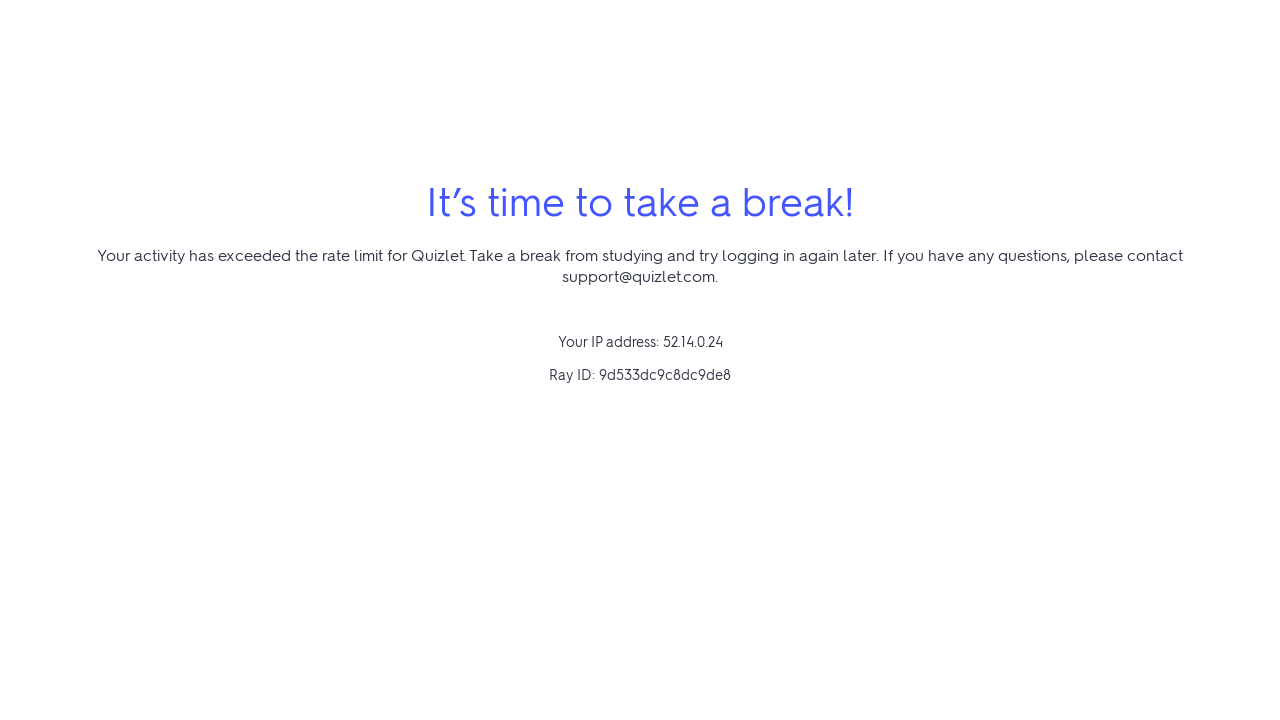

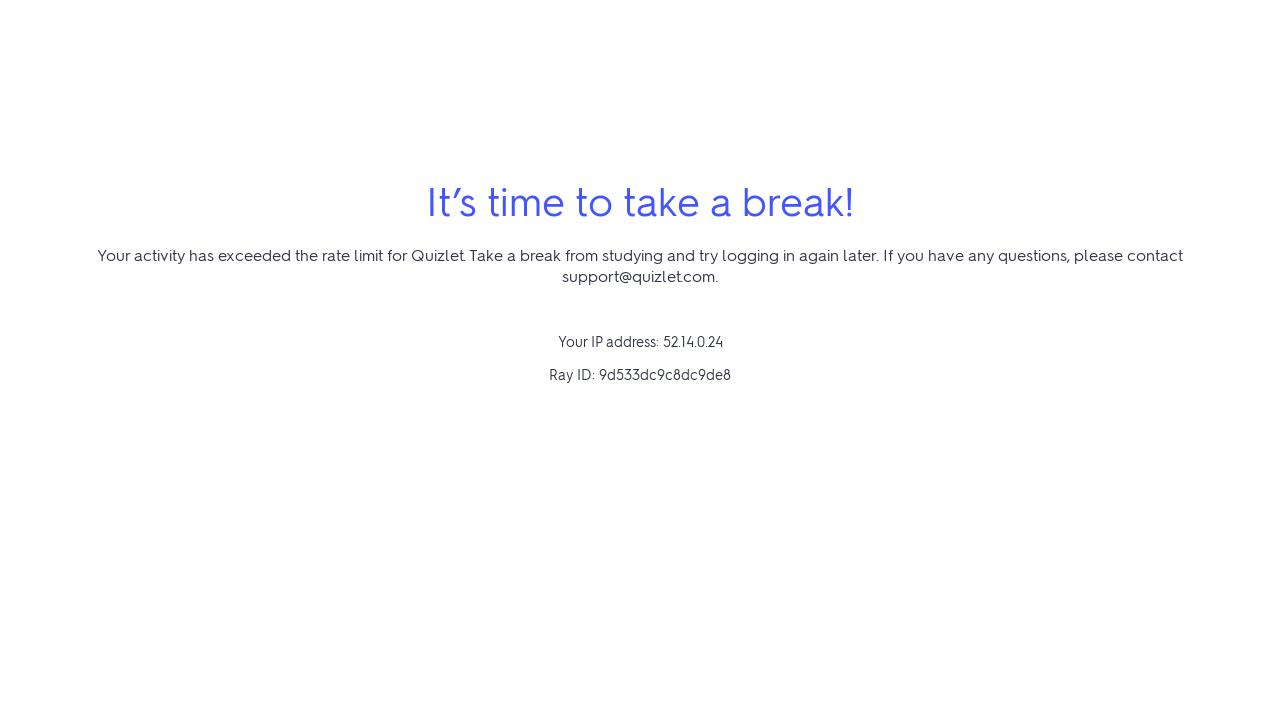